Tests a registration form by filling three required input fields and submitting the form, then verifying the success message is displayed.

Starting URL: http://suninjuly.github.io/registration1.html

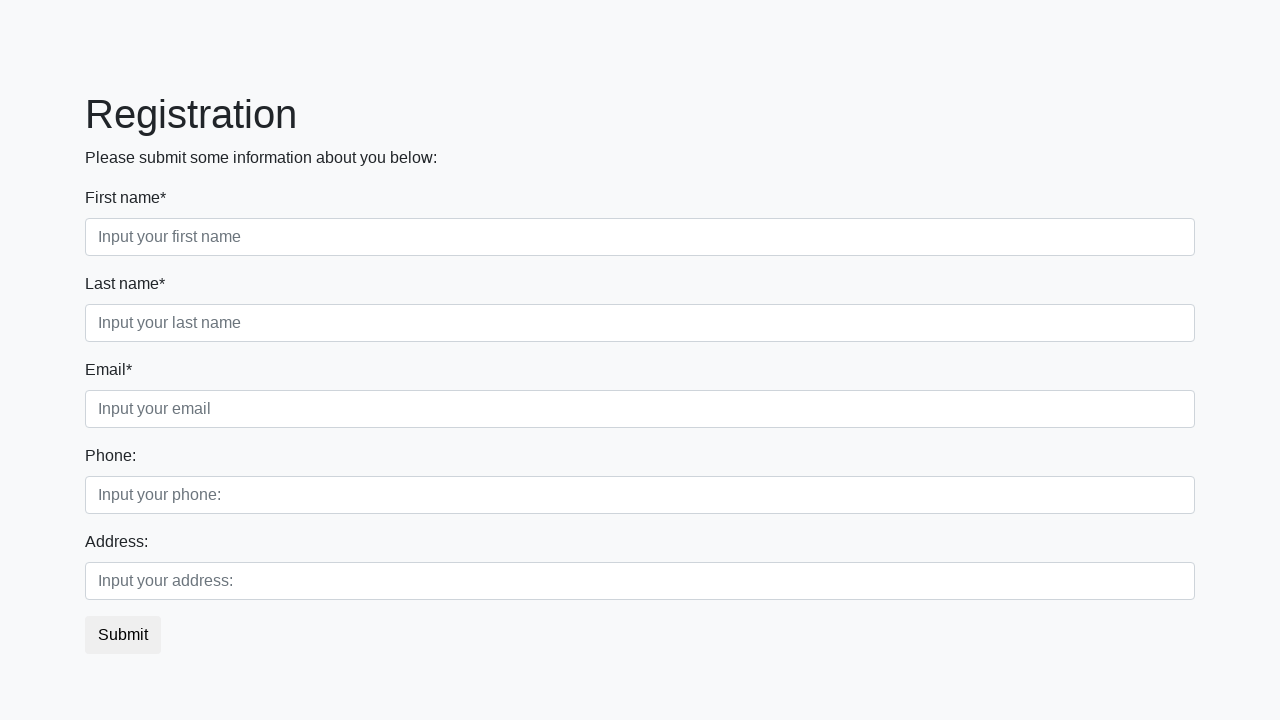

Navigated to registration form page
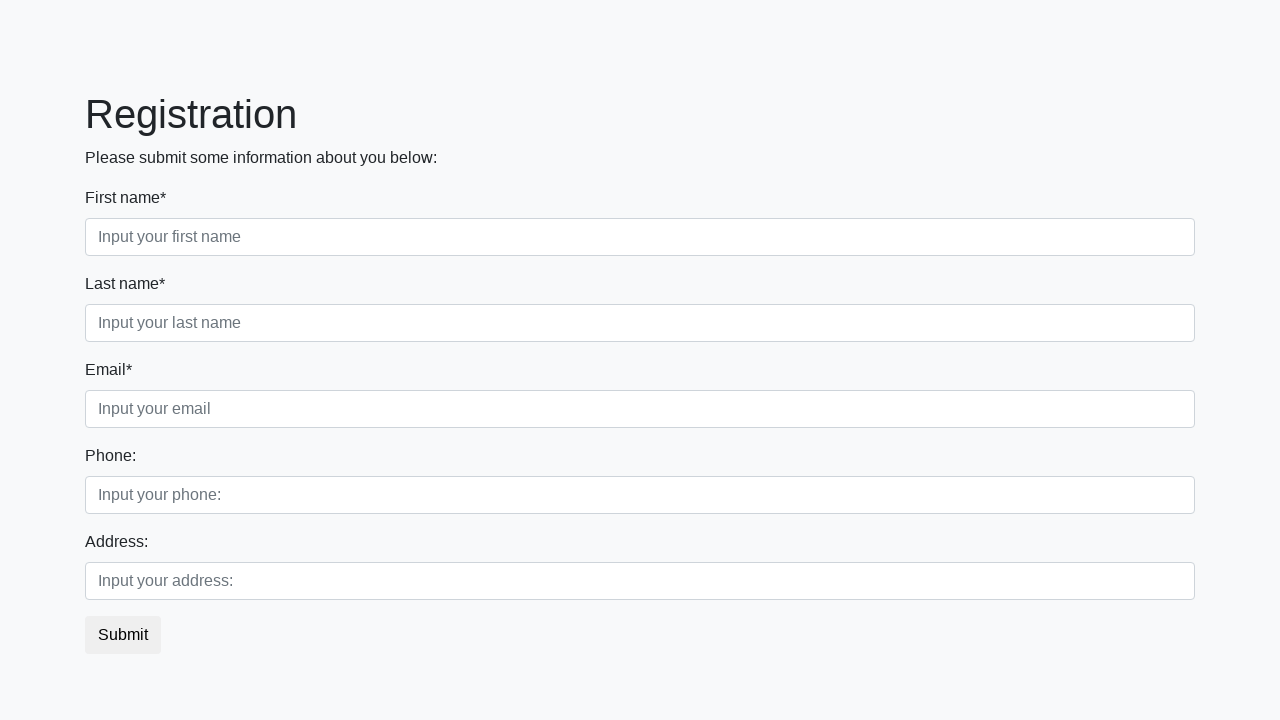

Filled first name field with 'John' on xpath=/html/body/div/form/div[1]/div[1]/input
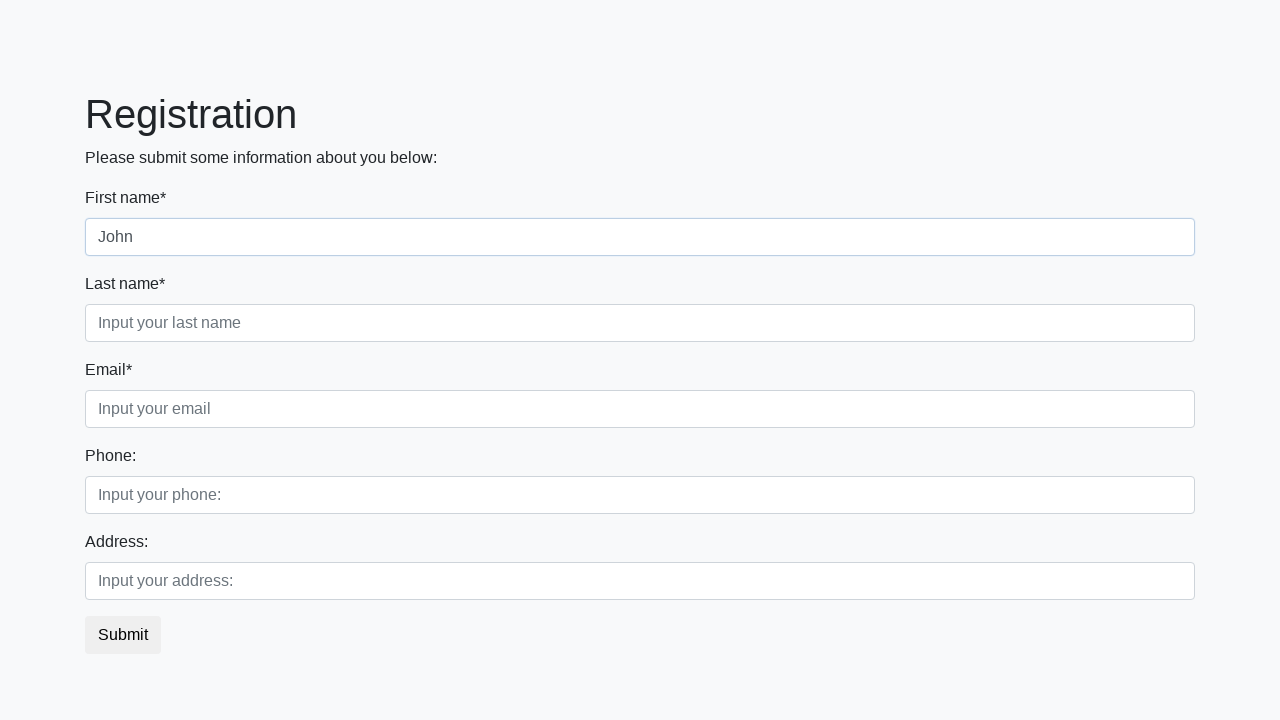

Filled last name field with 'Doe' on xpath=/html/body/div/form/div[1]/div[2]/input
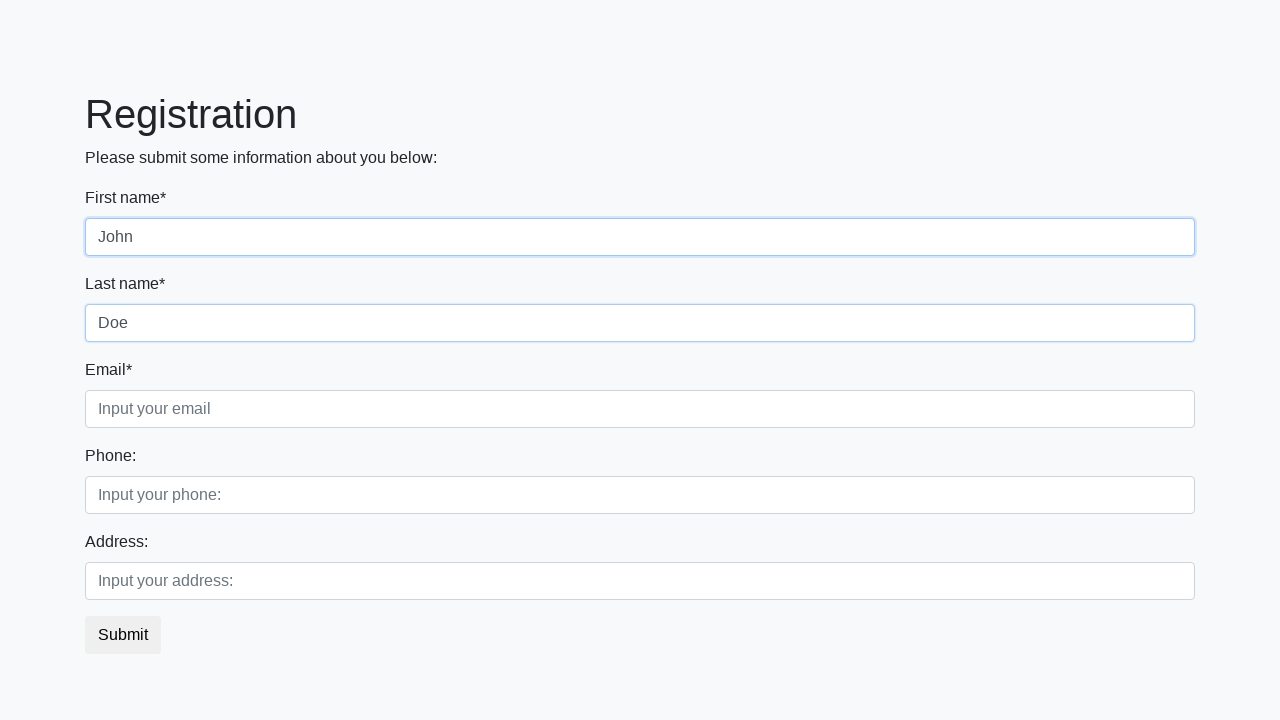

Filled email field with 'test@example.com' on xpath=/html/body/div/form/div[1]/div[3]/input
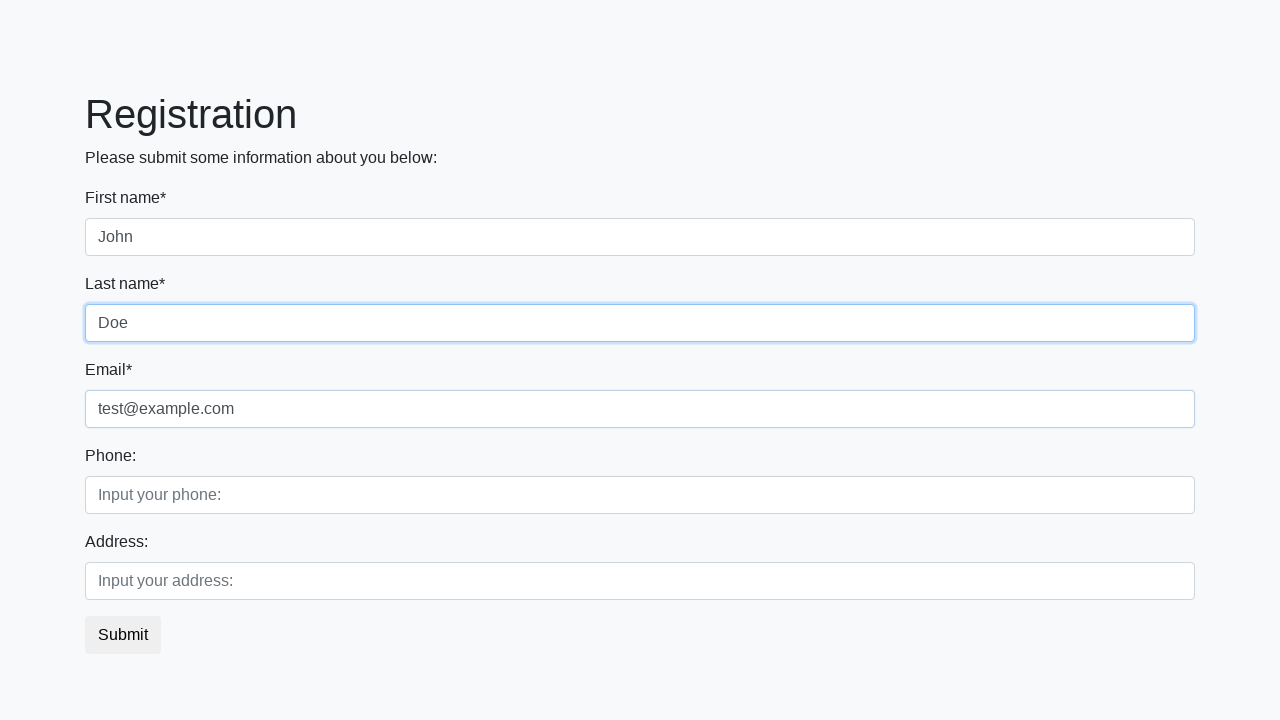

Clicked submit button to submit registration form at (123, 635) on button.btn
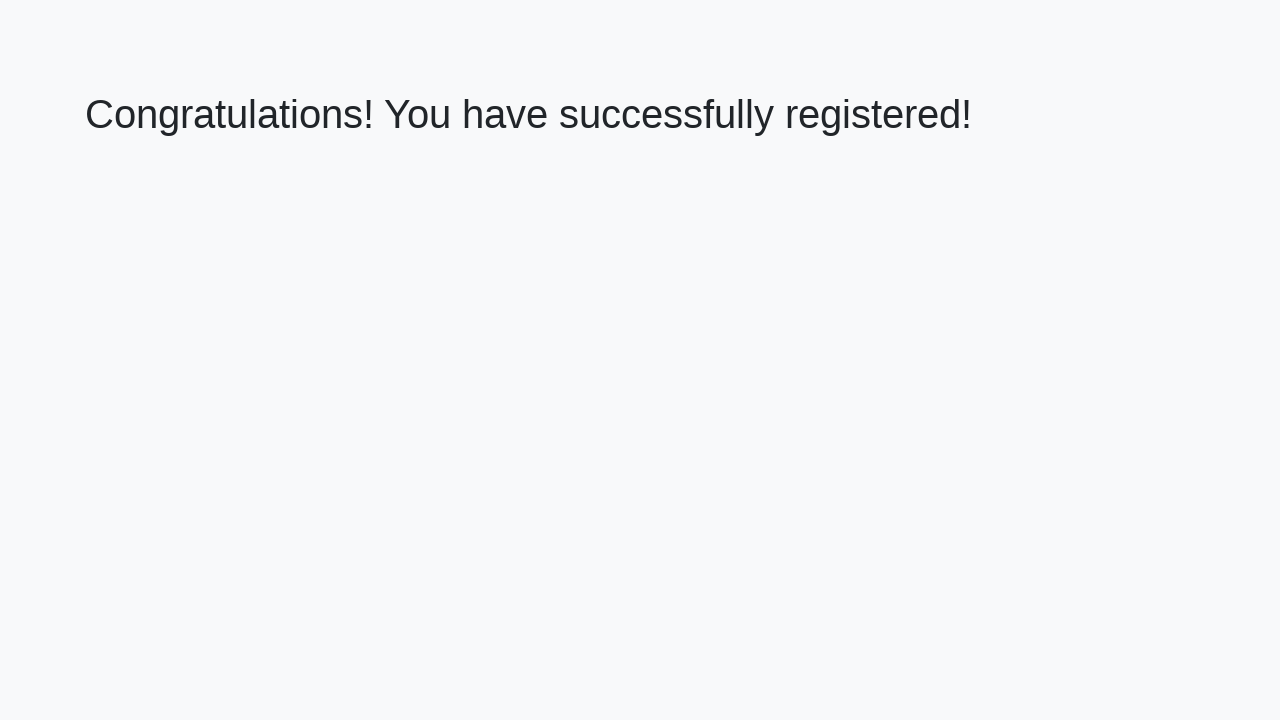

Success message appeared on page
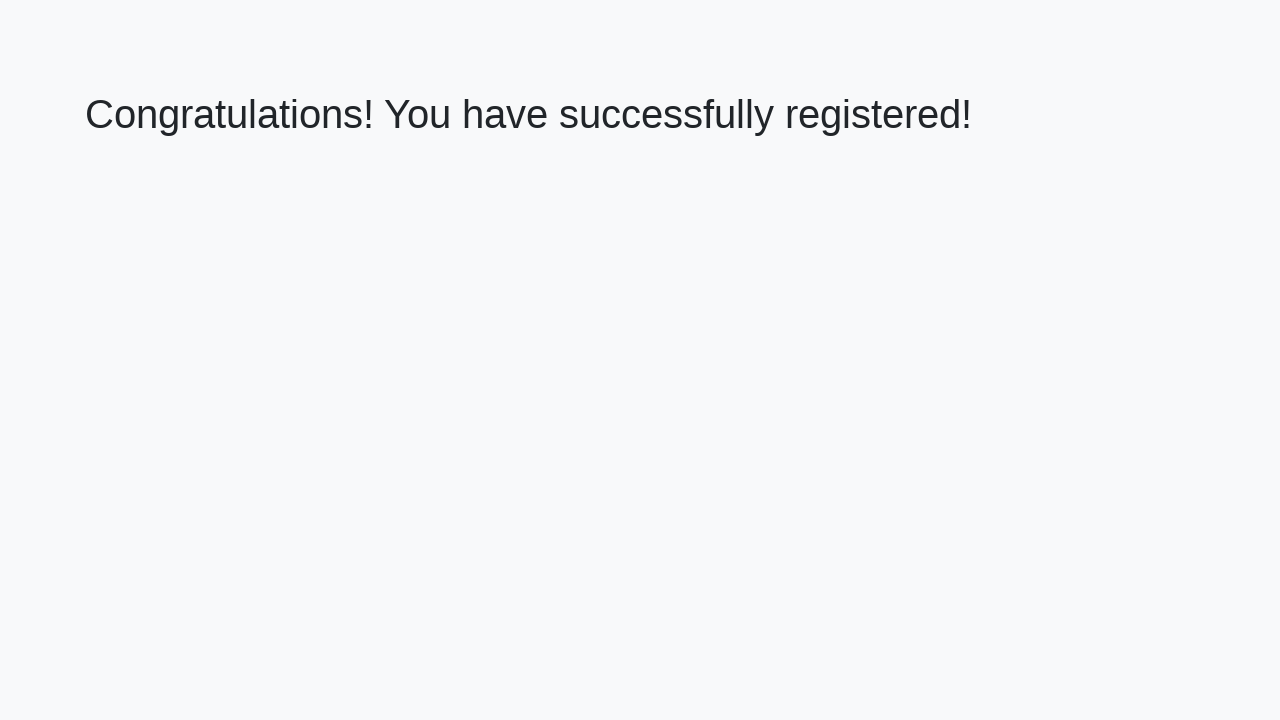

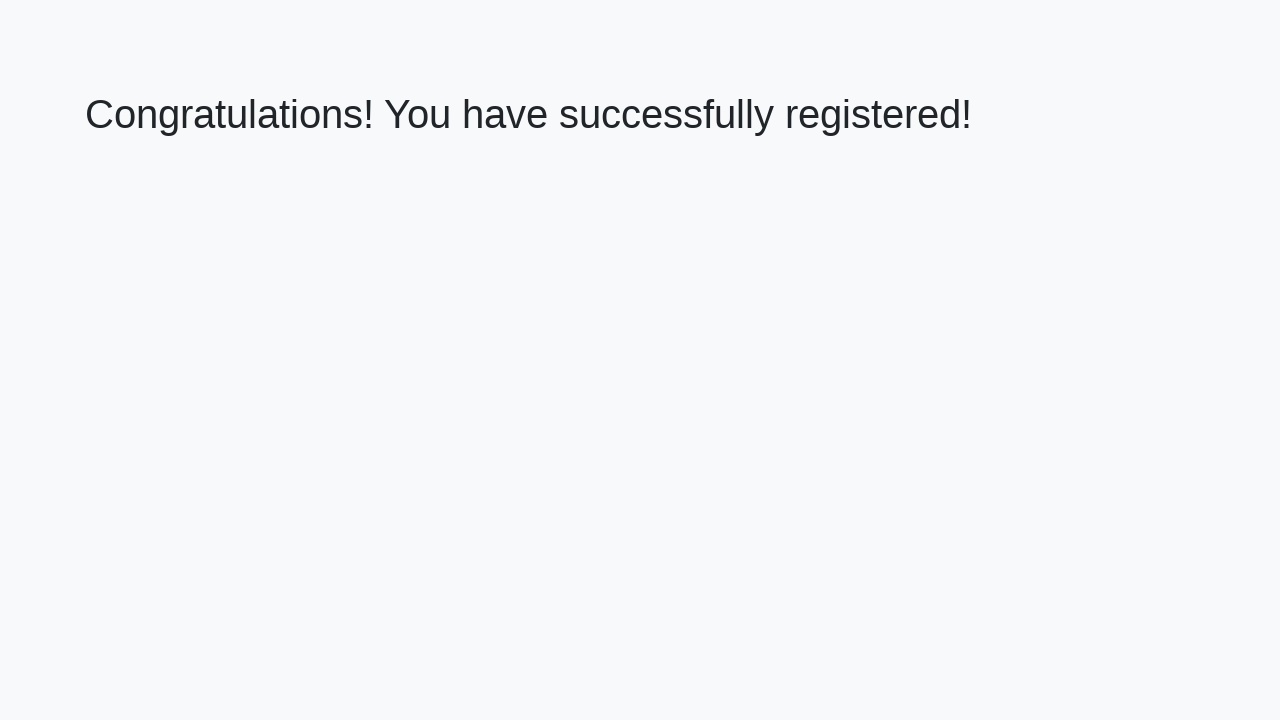